Tests keyboard navigation by pressing Tab and verifying that focus indicator is visible

Starting URL: https://biomejs.dev

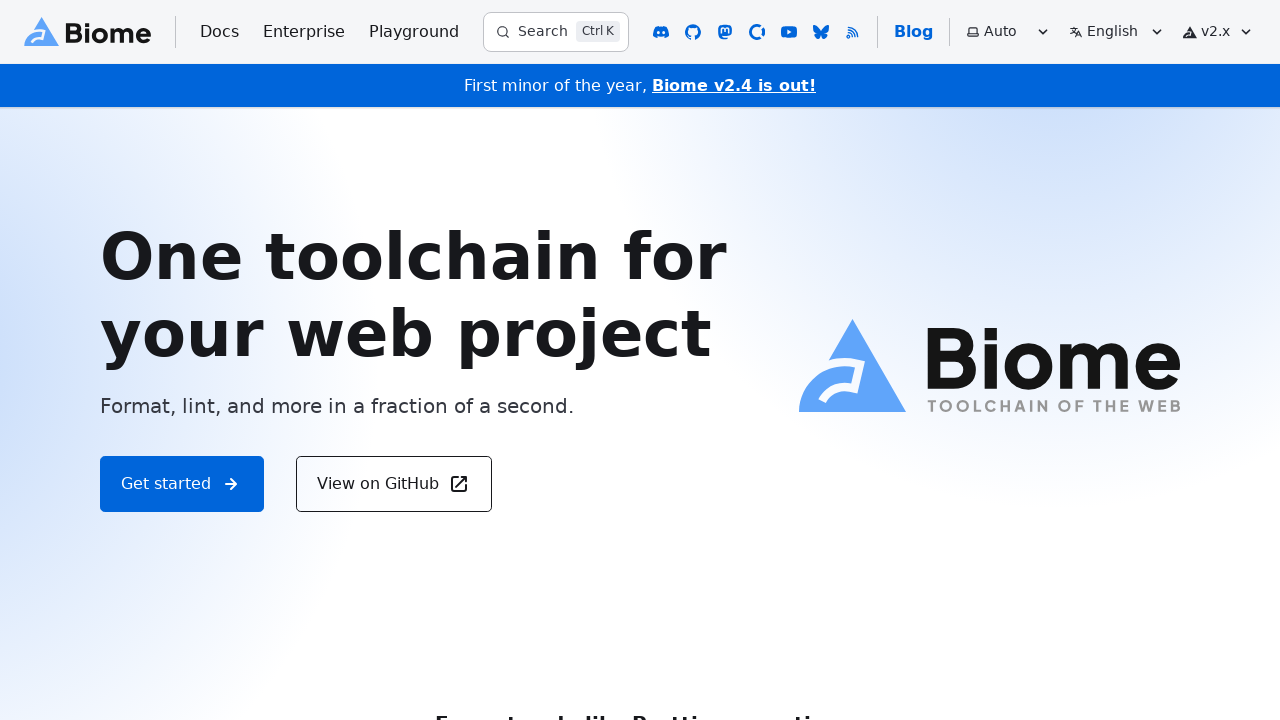

Navigated to https://biomejs.dev
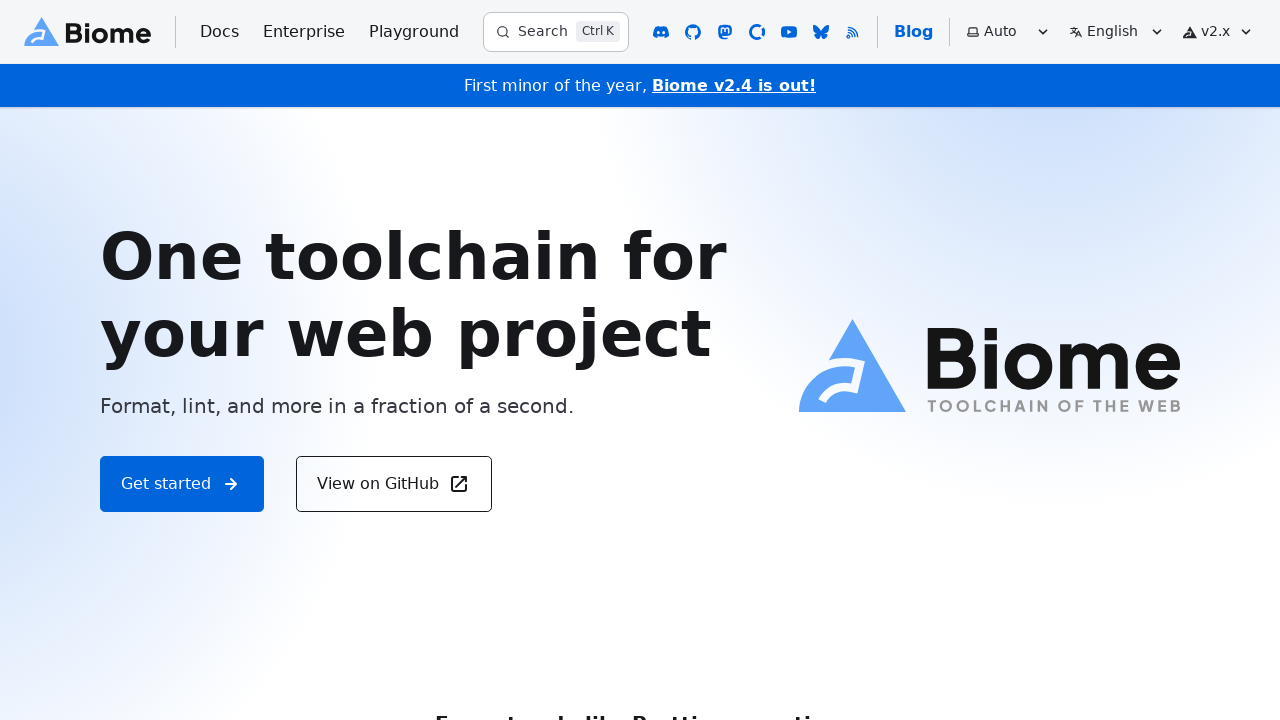

Pressed Tab to start keyboard navigation
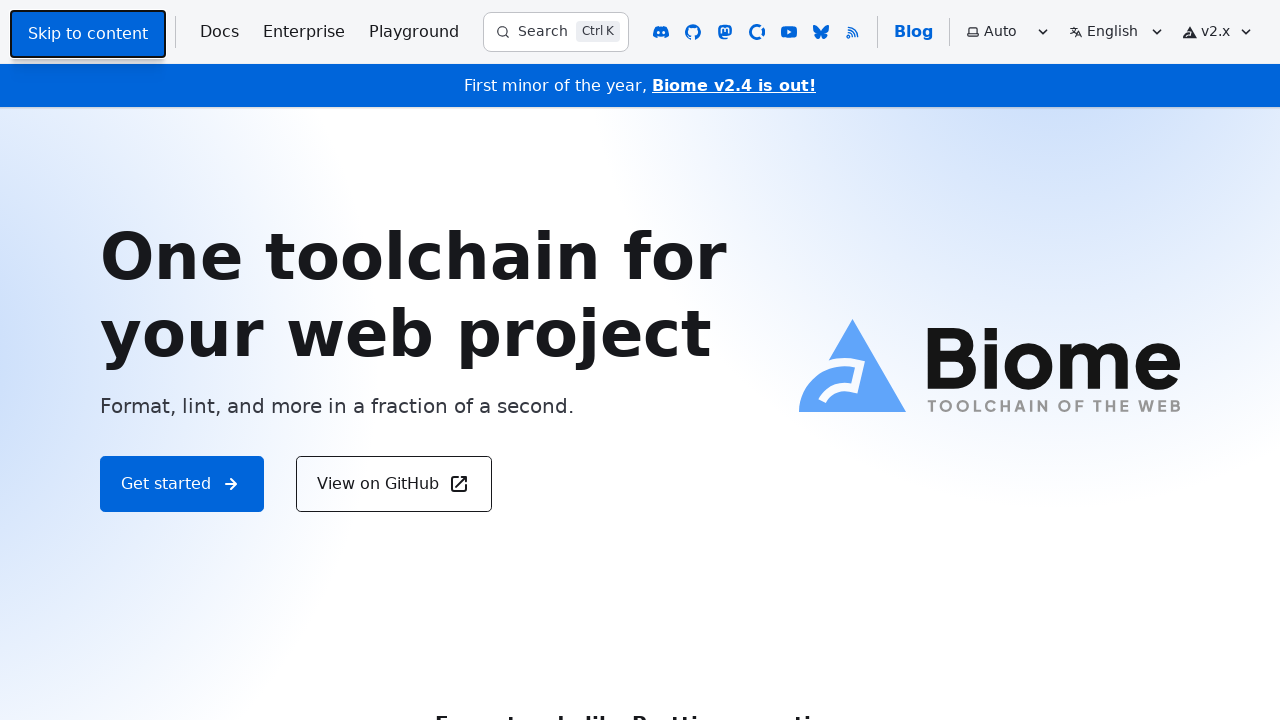

Verified focus indicator is visible on focused element
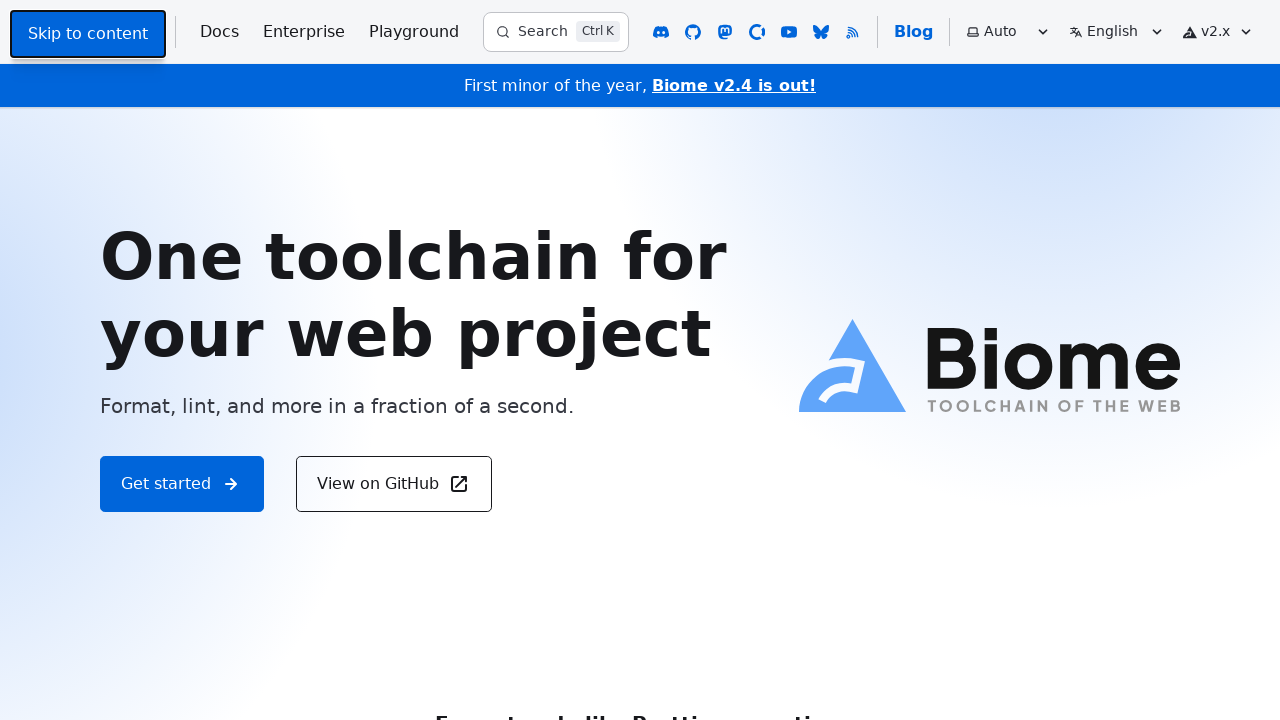

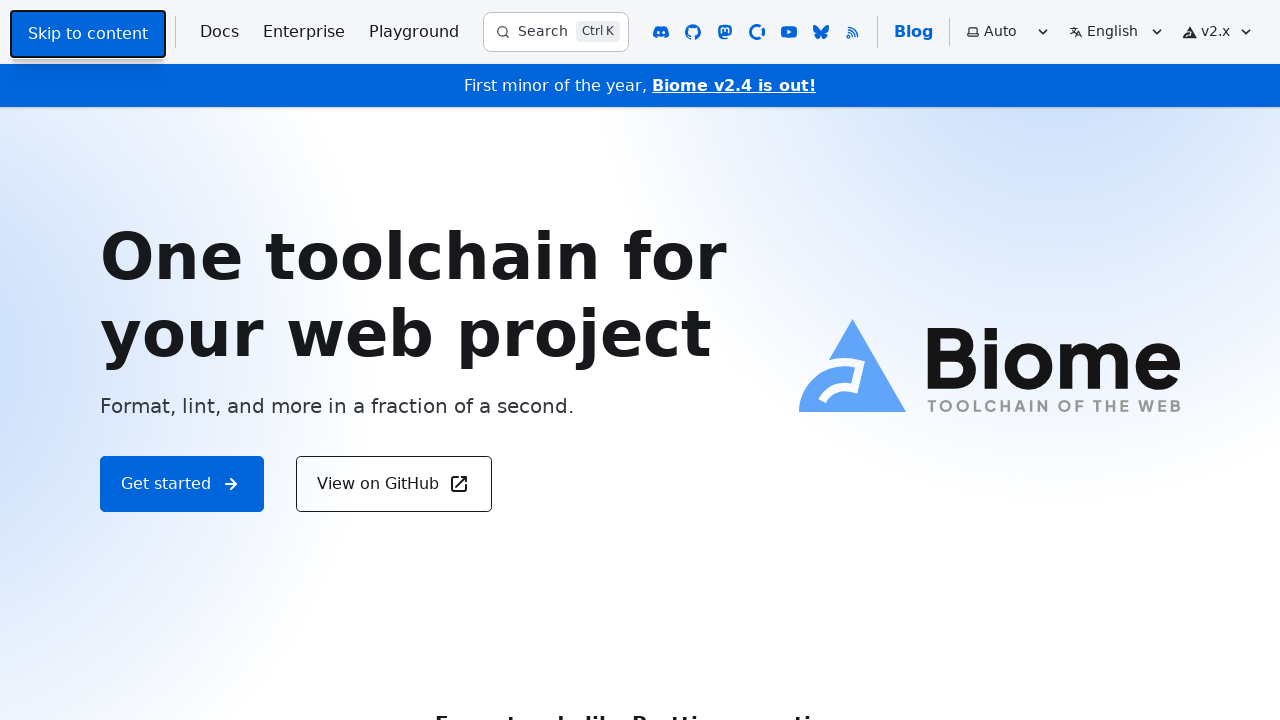